Navigates to Flipkart homepage and verifies the current URL matches the expected URL

Starting URL: https://www.flipkart.com

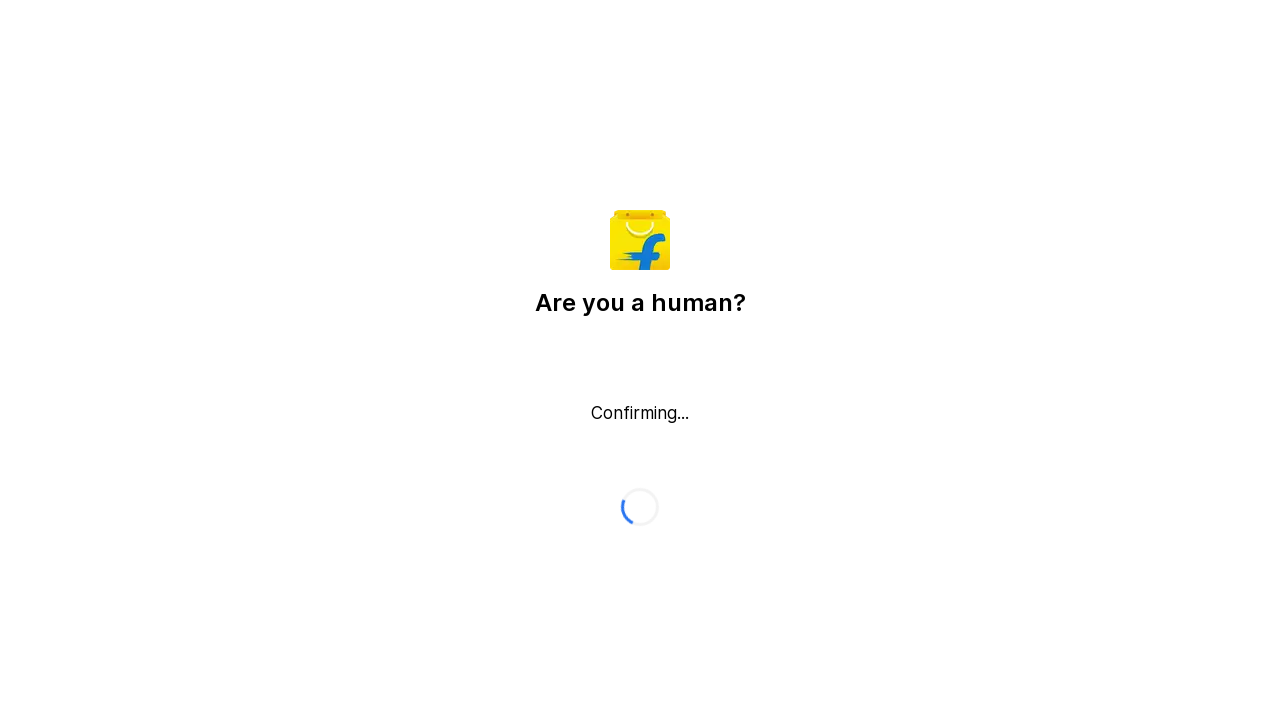

Verified current URL matches expected Flipkart homepage URL
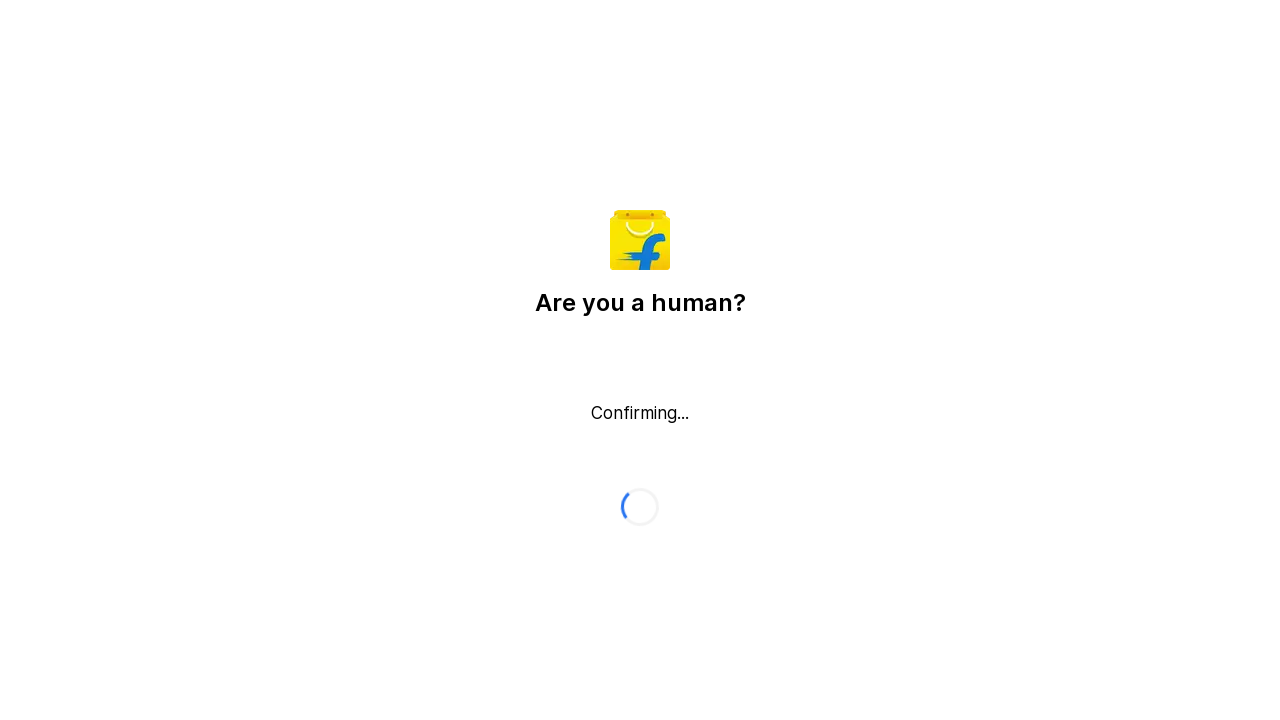

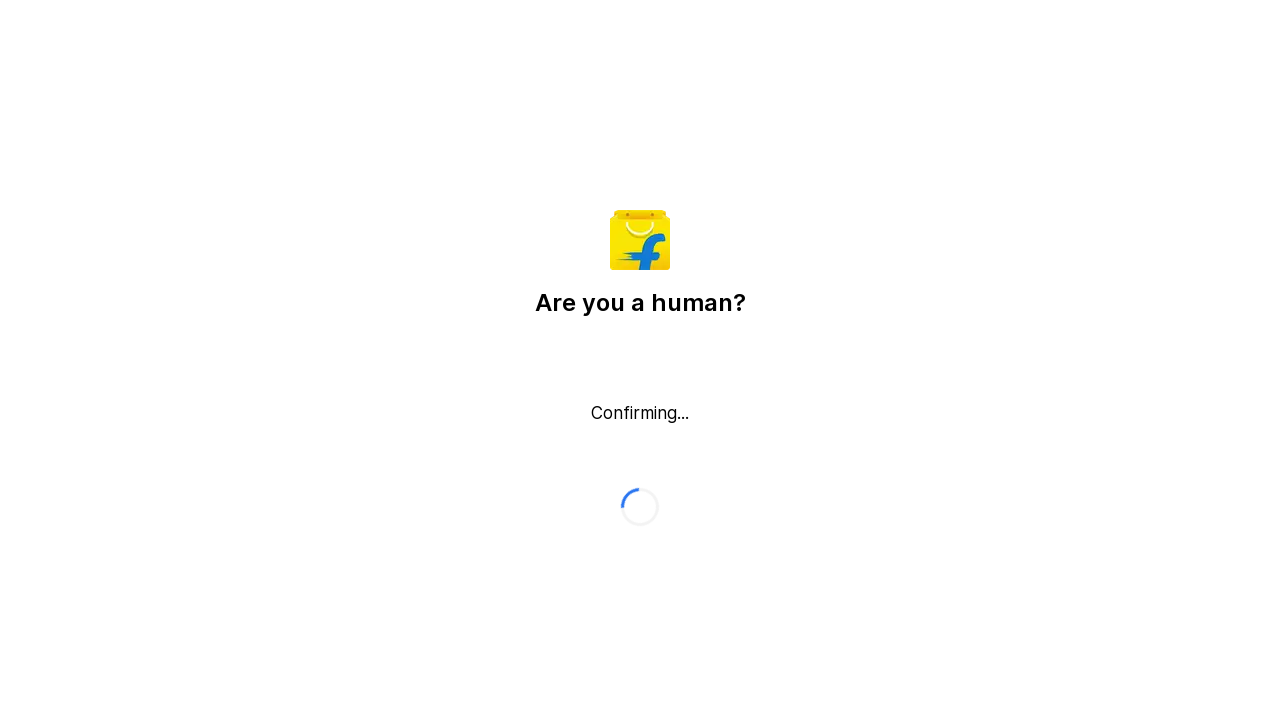